Tests right-click context menu functionality by performing a context click on a designated area, verifying the alert message, then clicking a link that opens in a new tab and verifying the content on the new page.

Starting URL: https://the-internet.herokuapp.com/context_menu

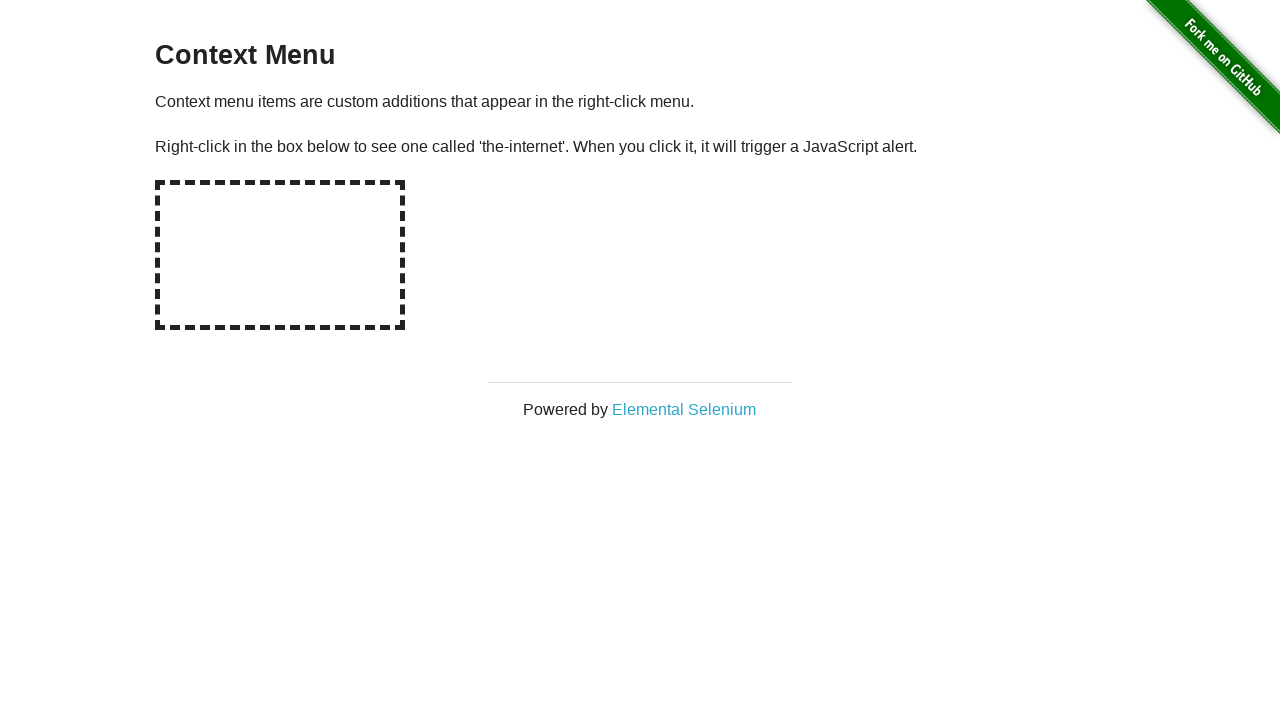

Right-clicked on designated area to trigger context menu at (280, 255) on #hot-spot
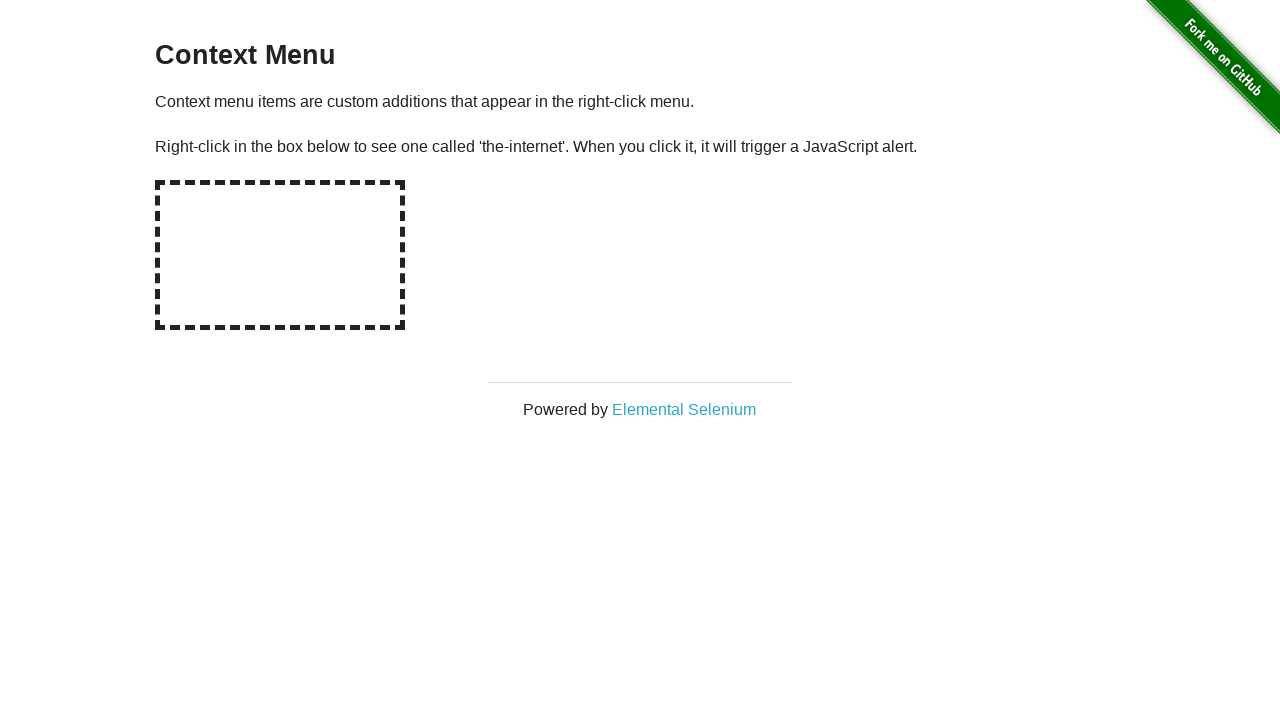

Evaluated alert text from page
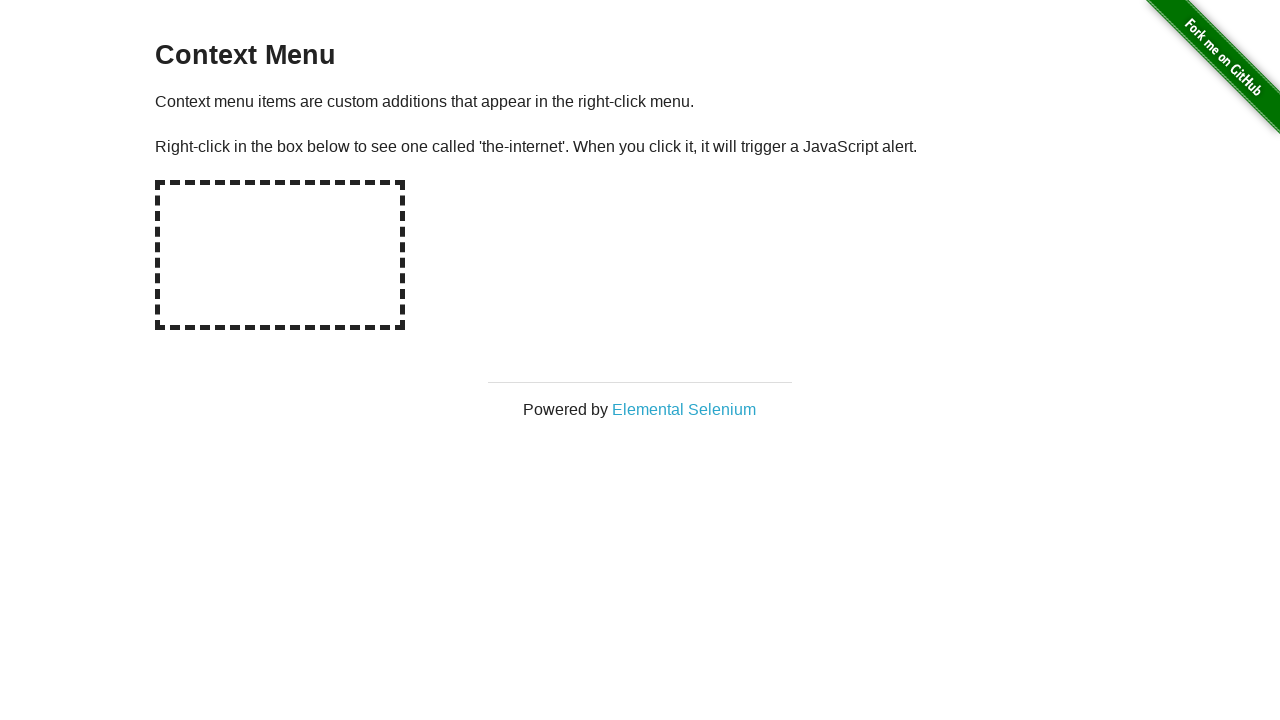

Set up dialog handler to accept alerts
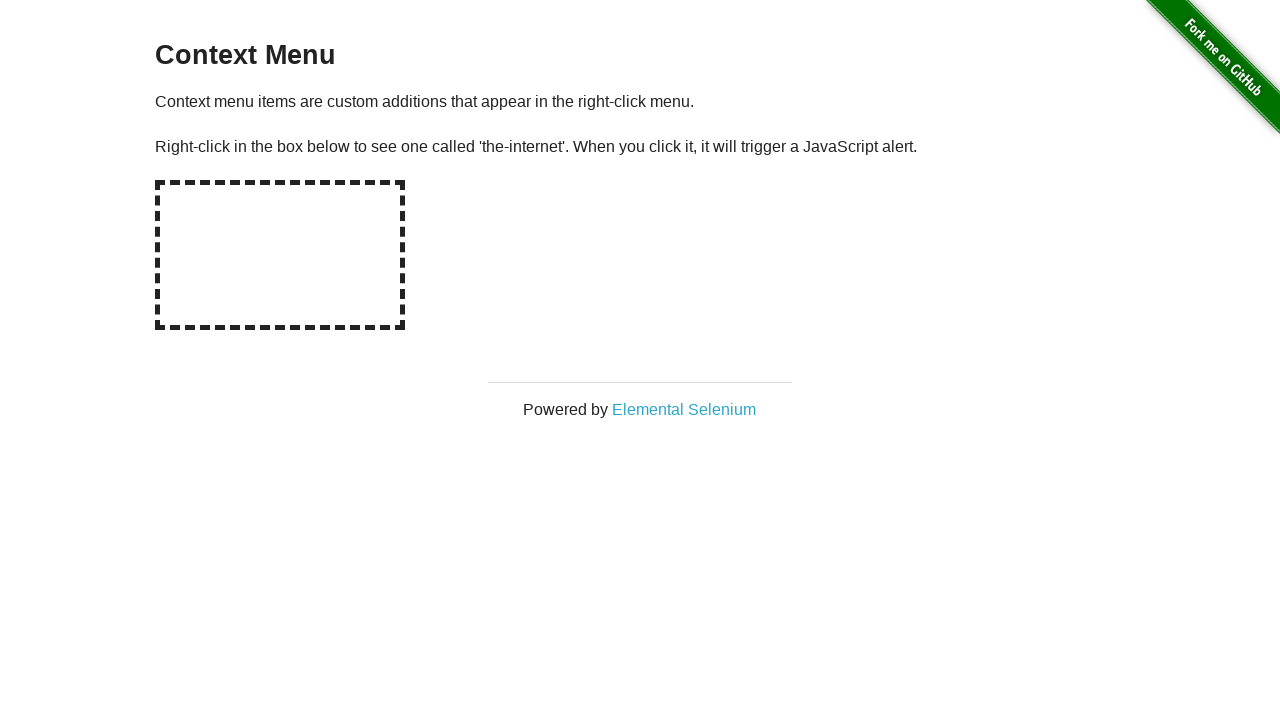

Right-clicked on designated area again to trigger context menu at (280, 255) on #hot-spot
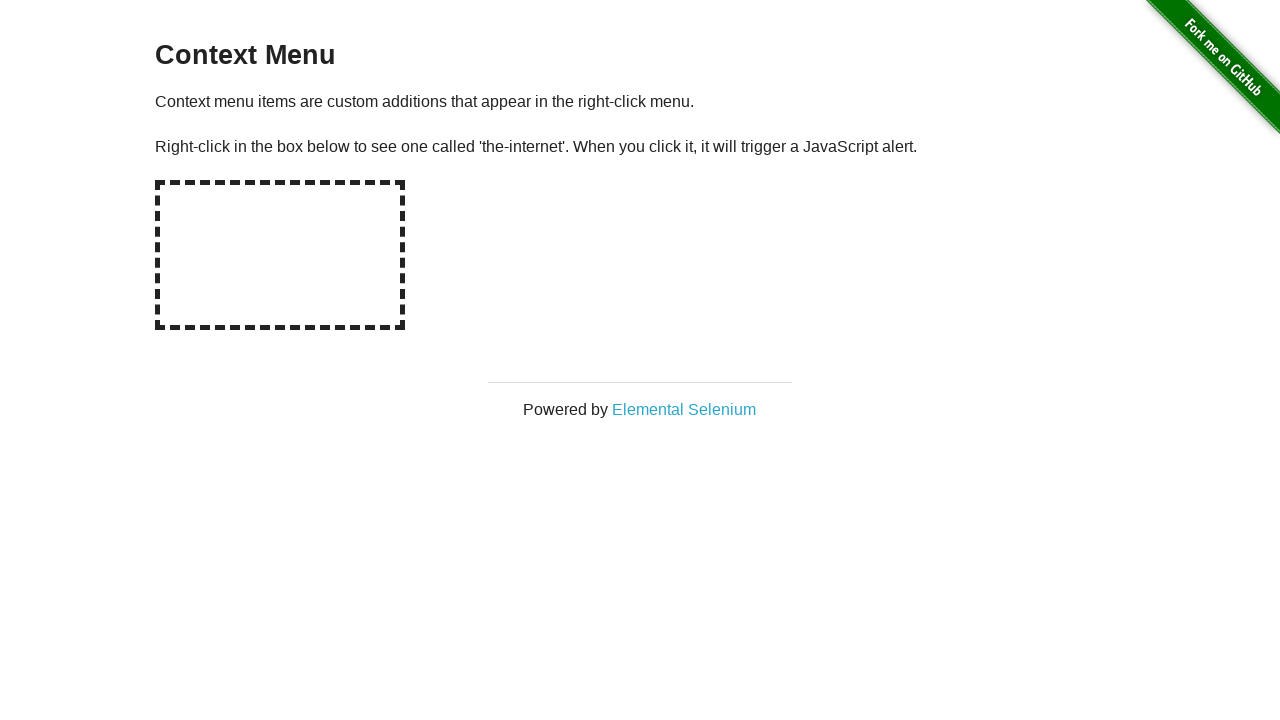

Waited 500ms for alert to be processed
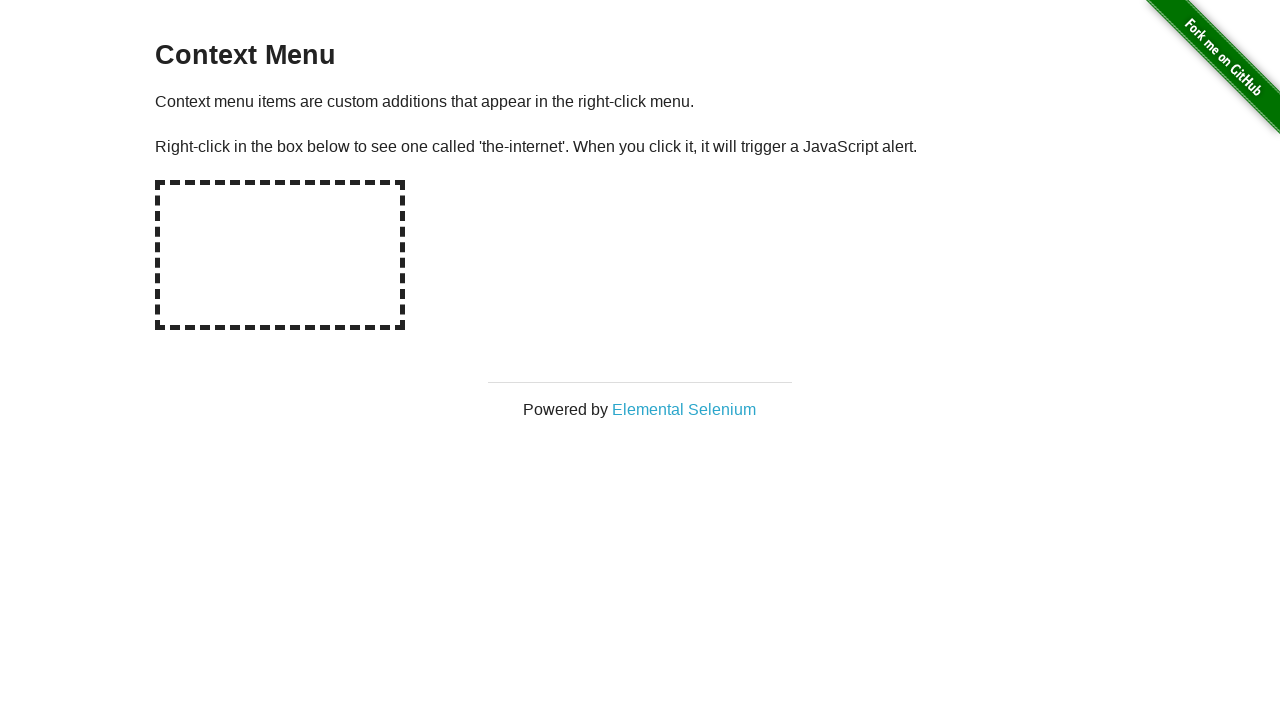

Clicked 'Elemental Selenium' link which opened a new tab at (684, 409) on xpath=//*[text()='Elemental Selenium']
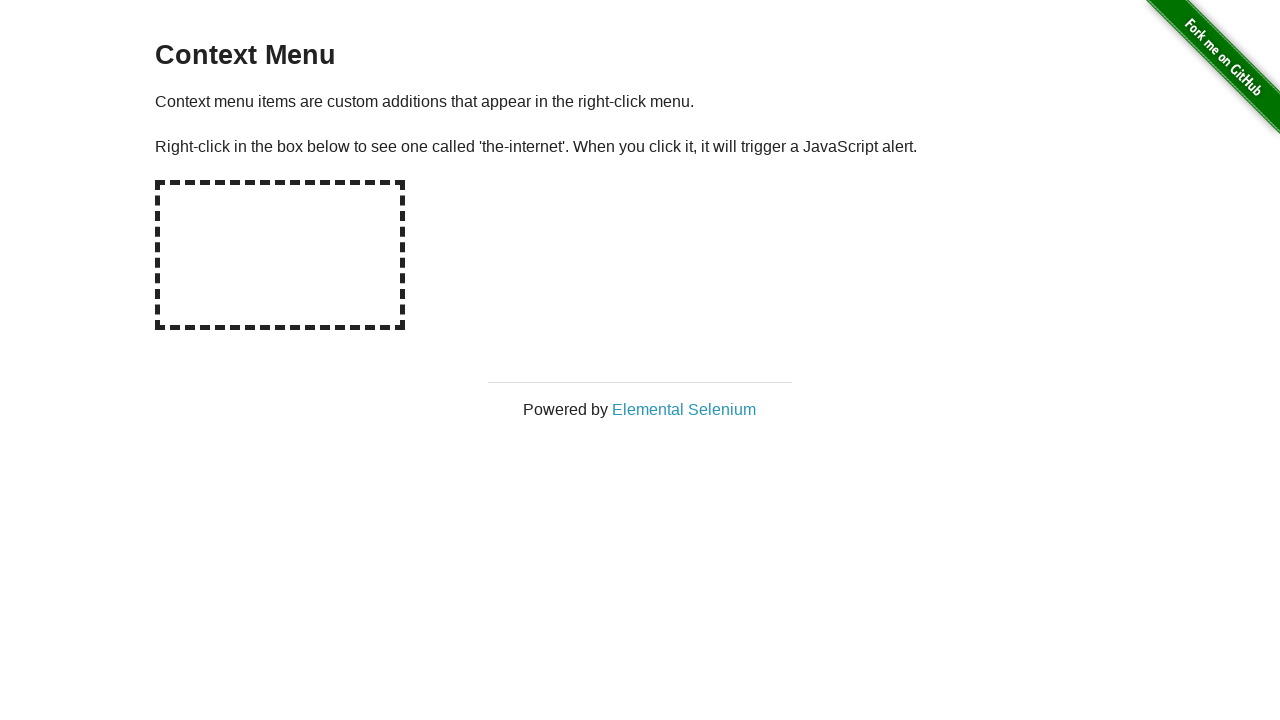

Switched to new tab
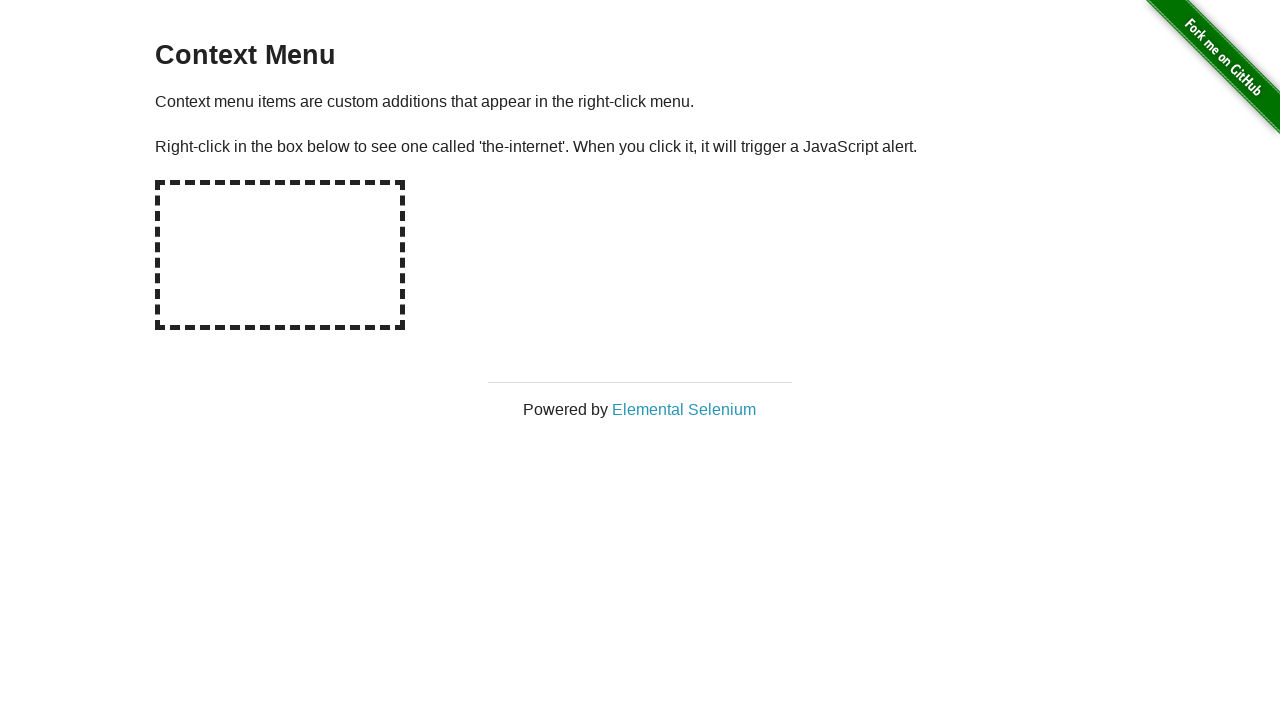

New page loaded successfully
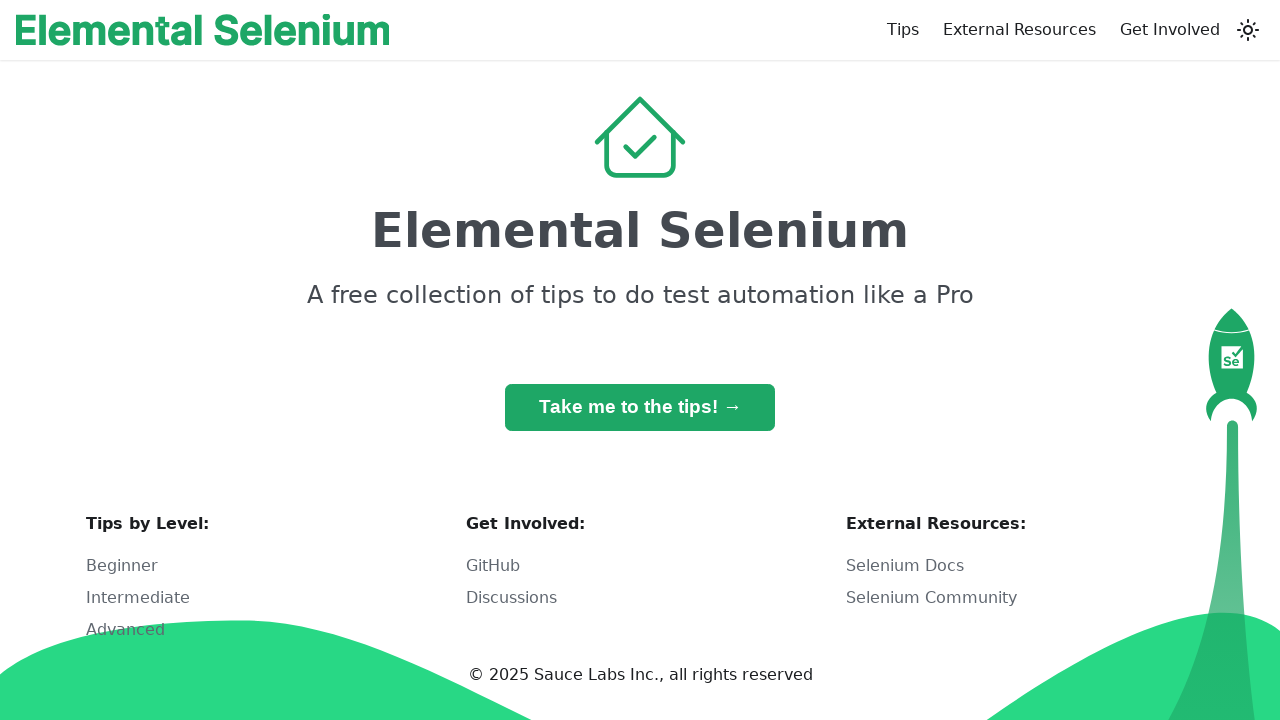

Located h1 element on new page
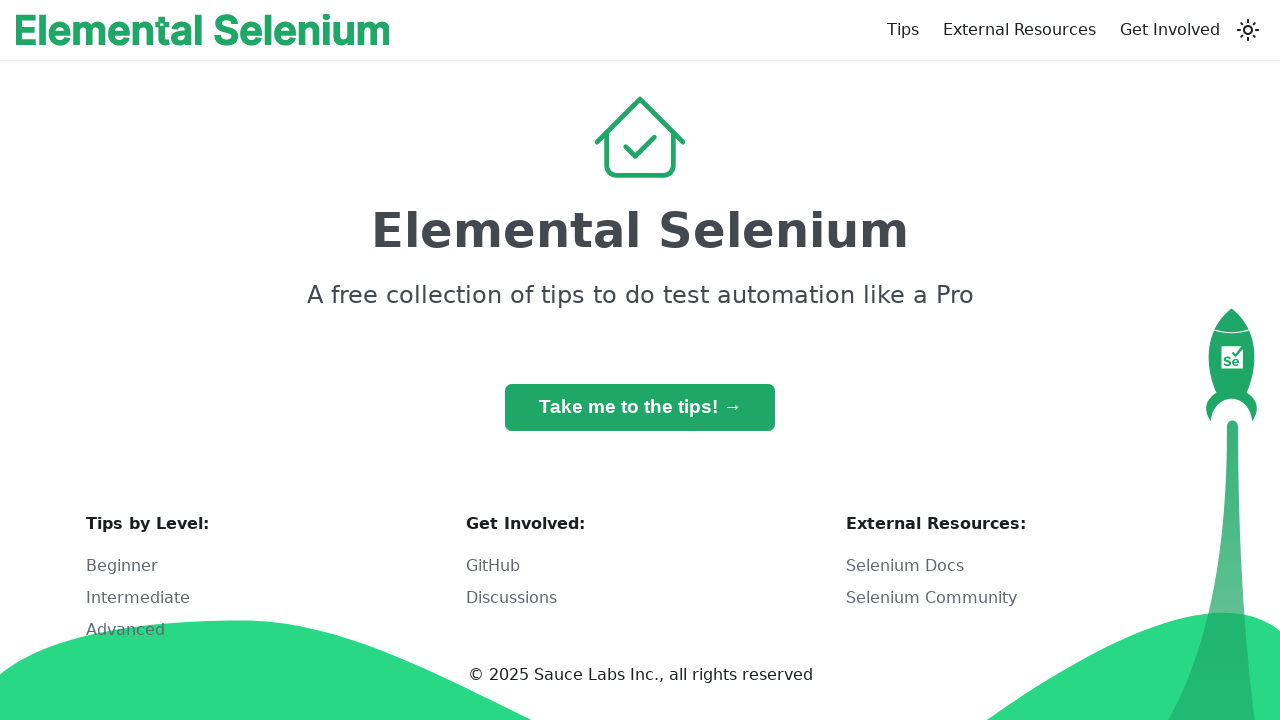

Verified h1 element is visible on new page
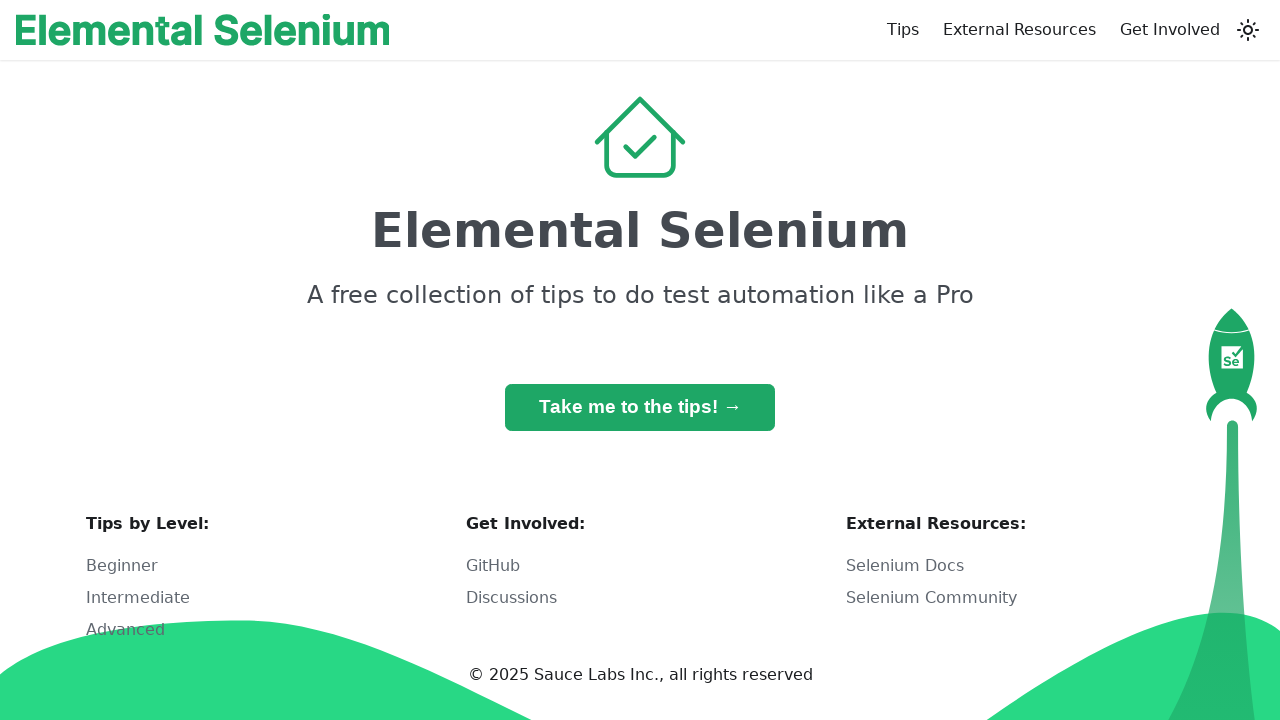

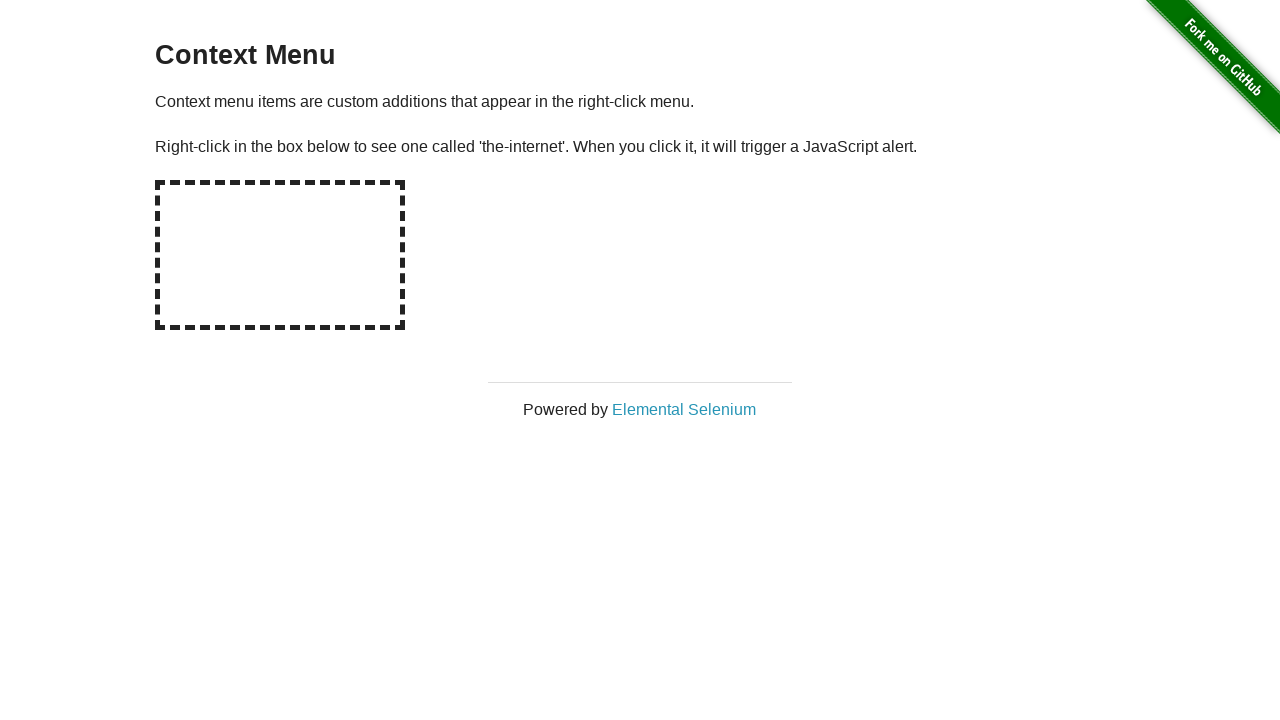